Tests that the checkout button is not available when navigating to cart without adding any products first.

Starting URL: https://atid.store/

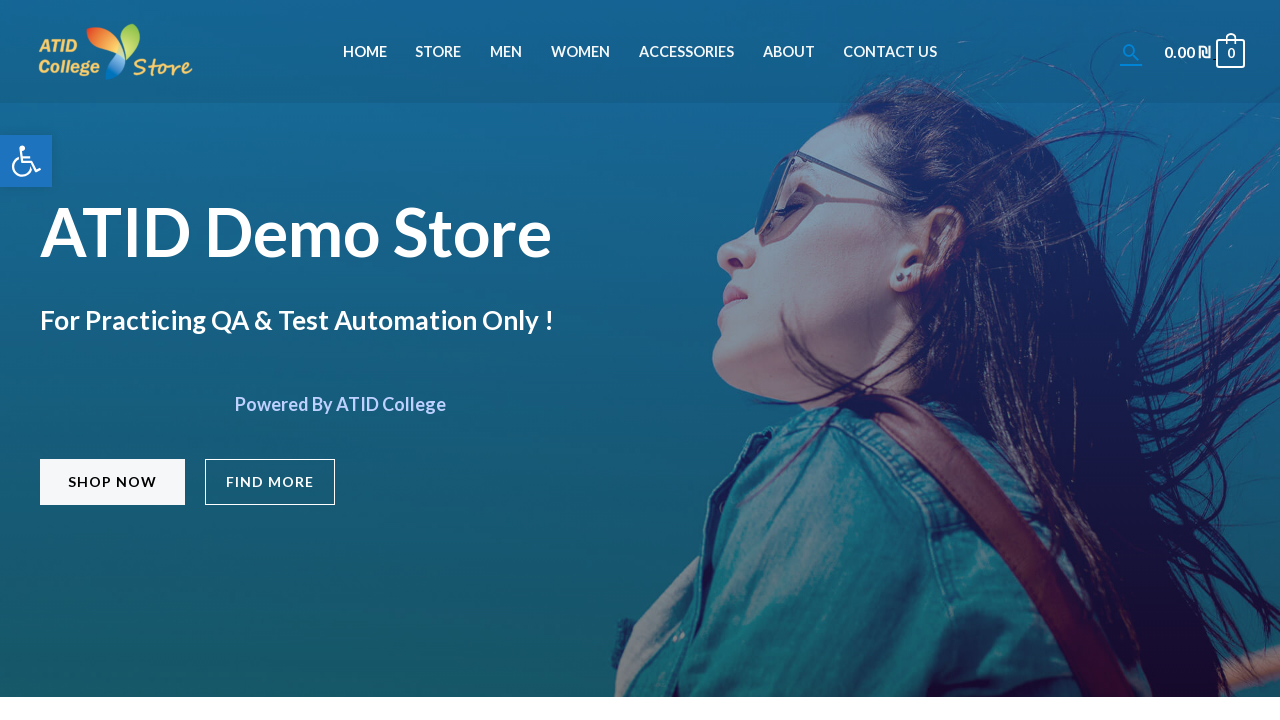

Set viewport size to 1052x666
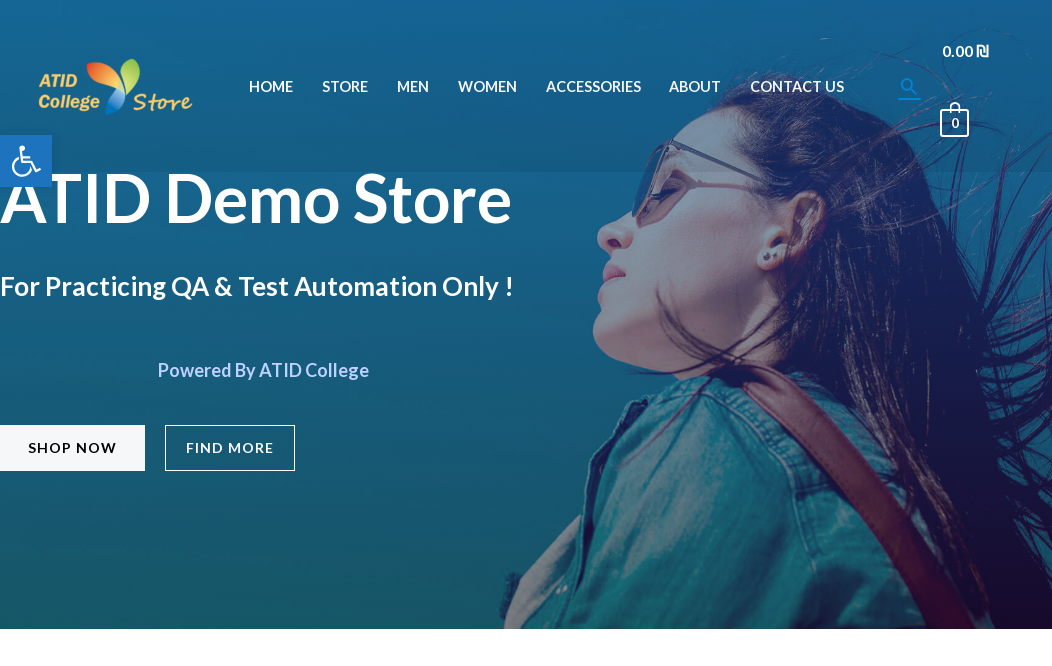

Clicked Shop navigation link at (72, 448) on a:has-text('Shop')
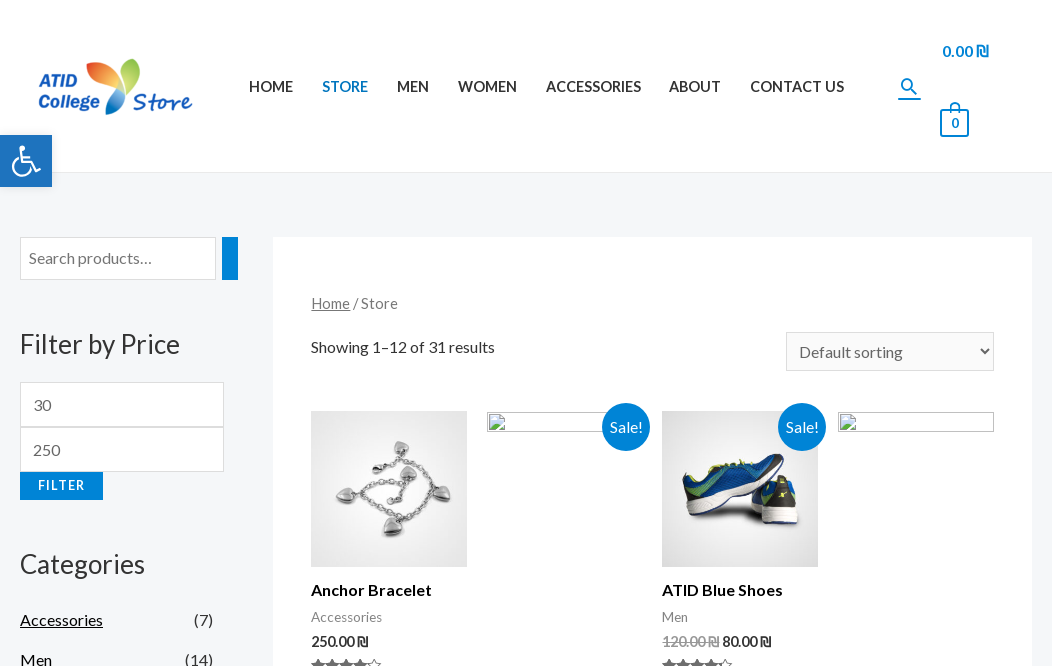

Products section loaded
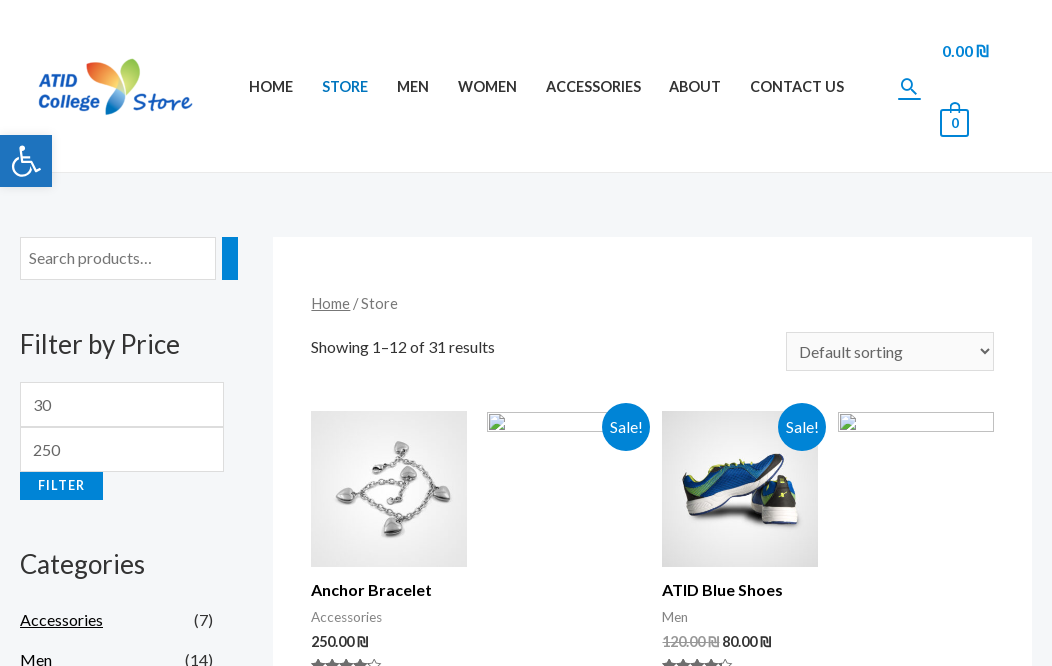

Clicked on first product to view details at (389, 489) on .products .product:first-child a.woocommerce-LoopProduct-link
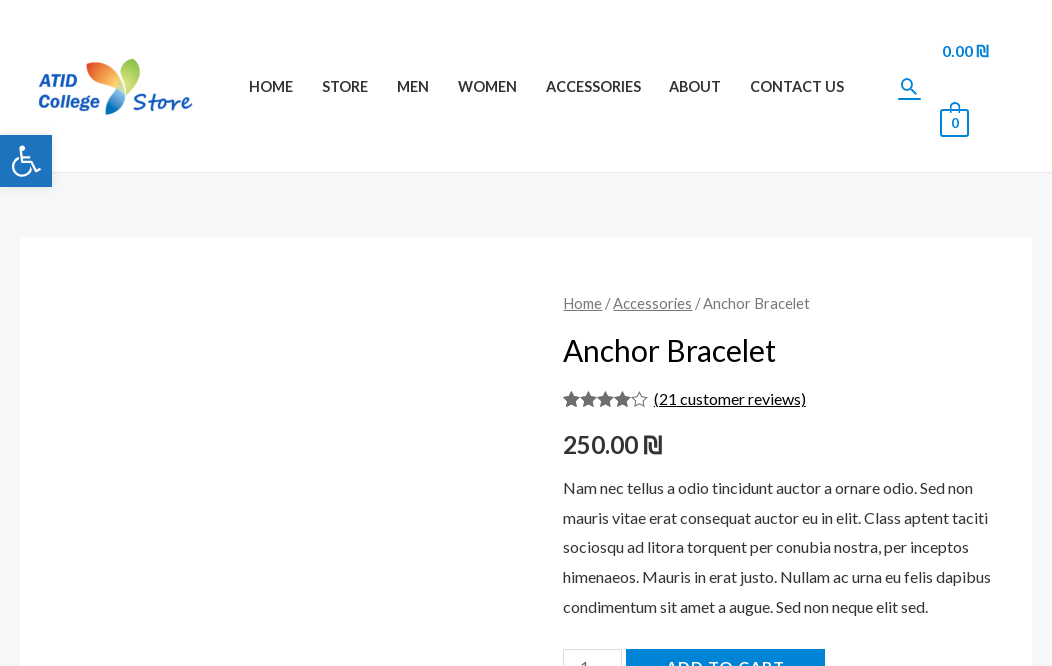

Waited for product page to fully load
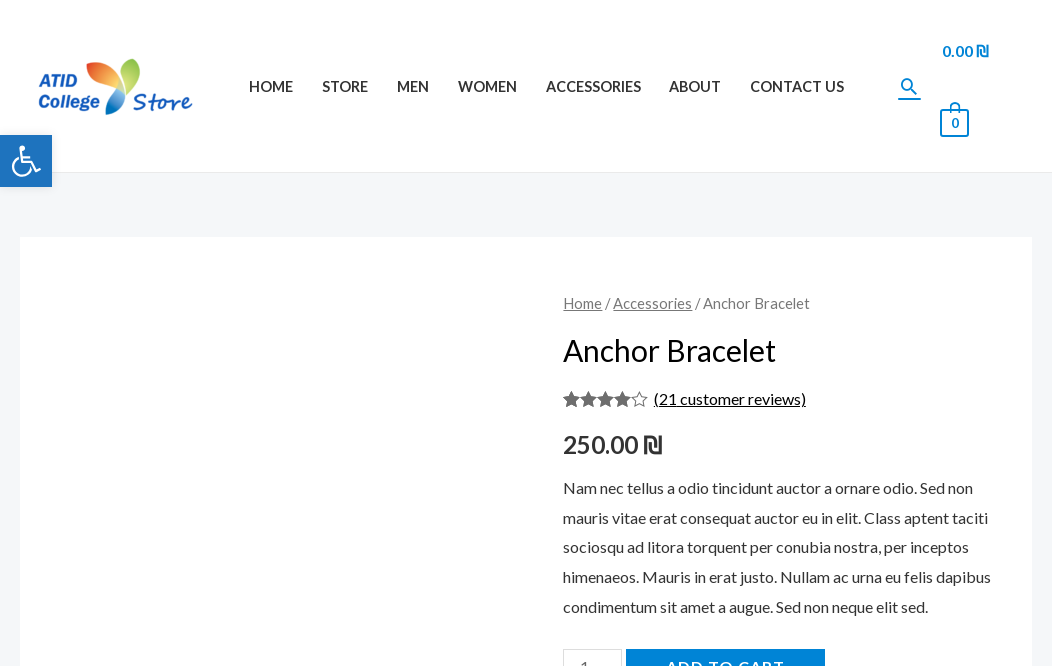

Clicked on Cart link without adding product at (56, 393) on a.cart-contents, a:has-text('Cart')
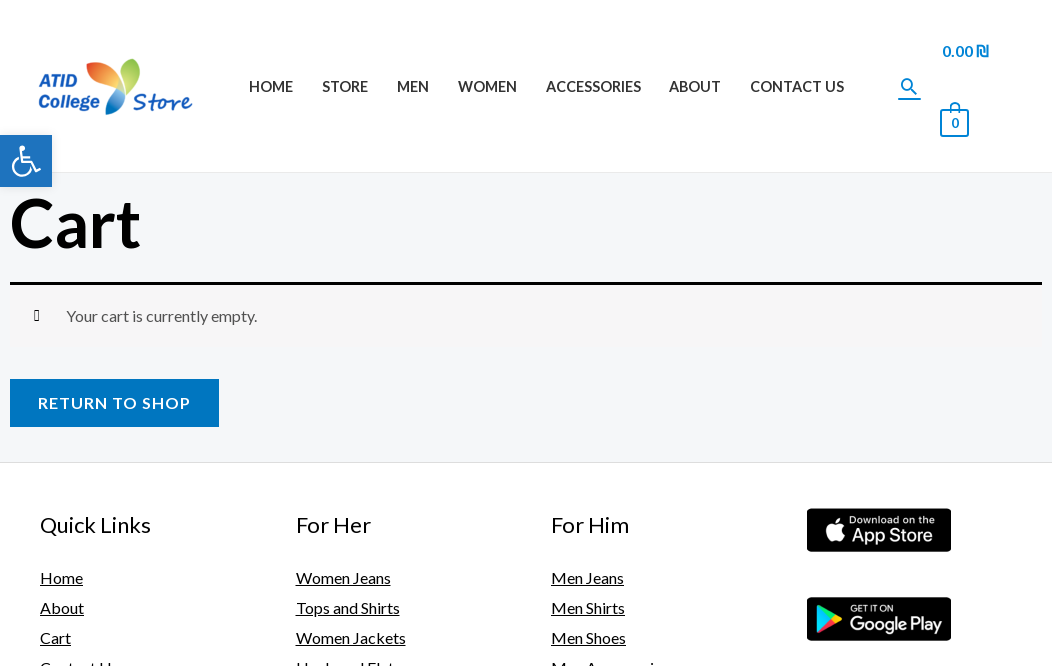

Verified empty cart message is displayed and checkout button is unavailable
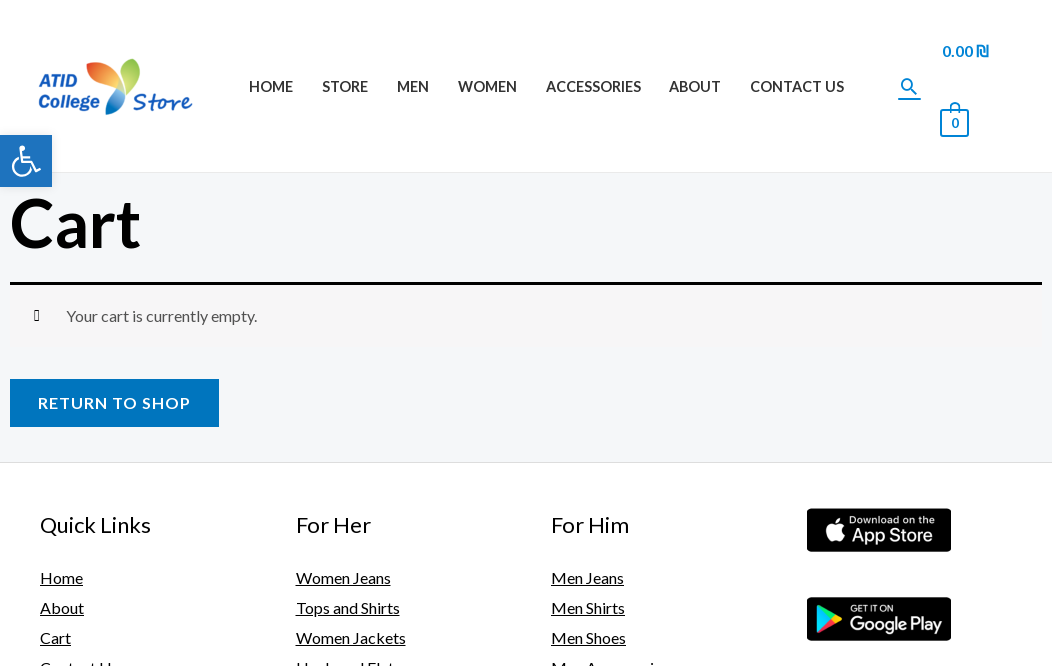

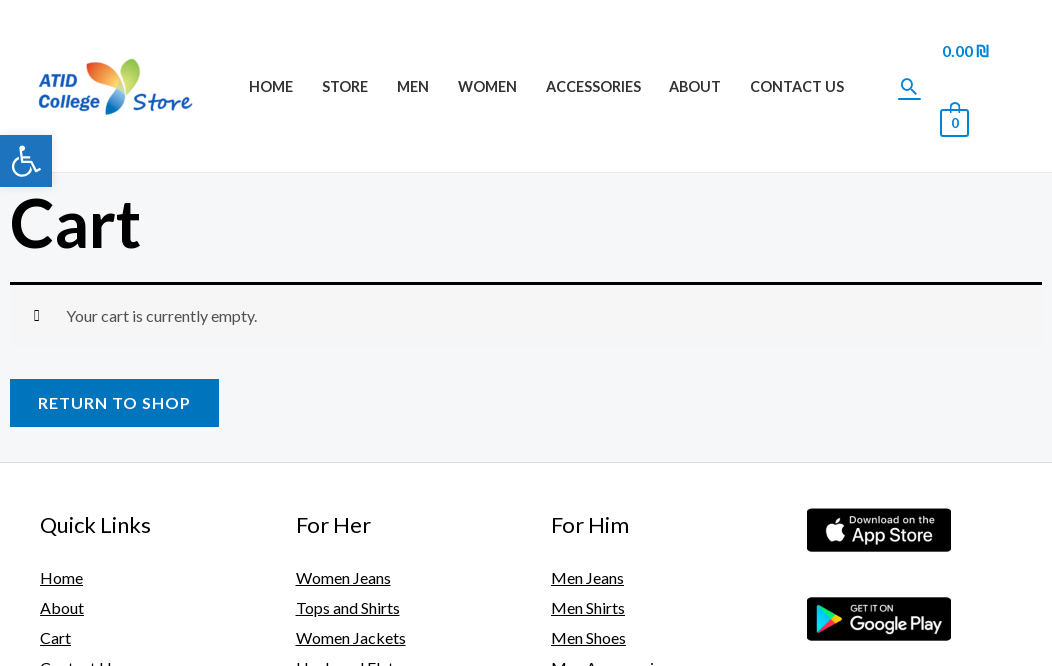